Tests JavaScript alert handling by clicking a button that triggers an alert, accepting the alert, and verifying the success message is displayed.

Starting URL: http://practice.cydeo.com/javascript_alerts

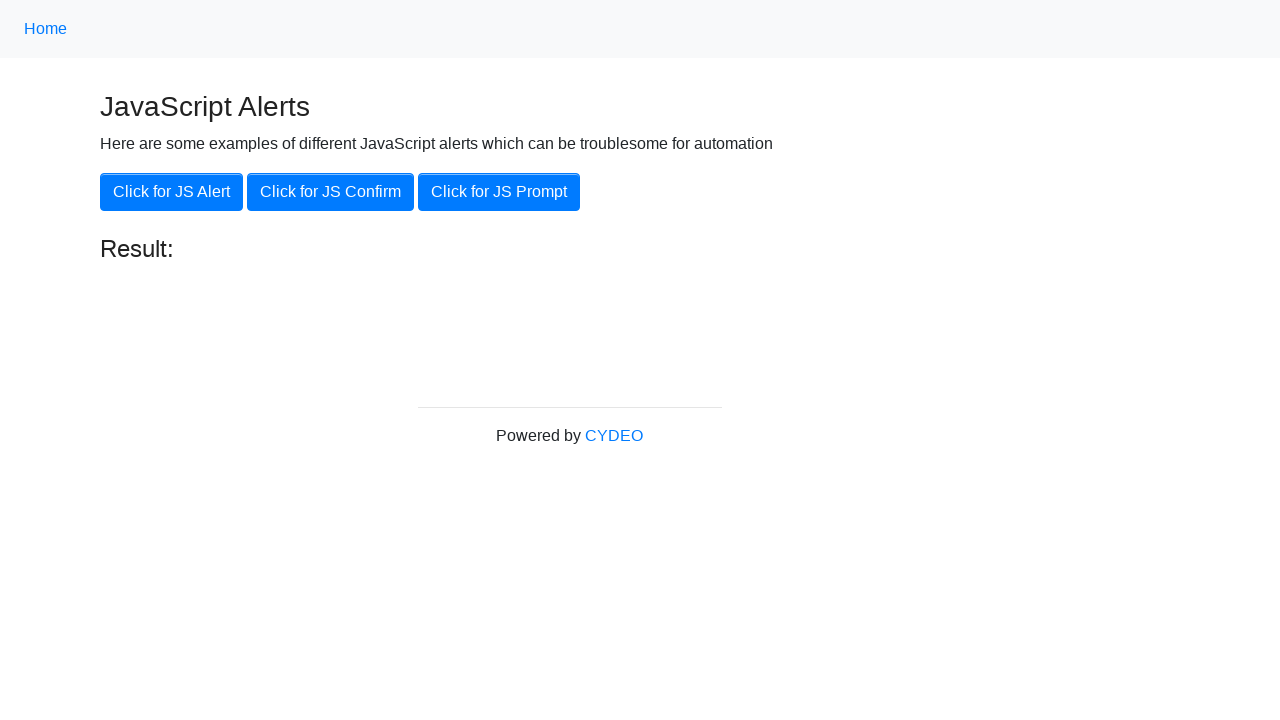

Clicked the 'Click for JS Alert' button at (172, 192) on xpath=//button[.='Click for JS Alert']
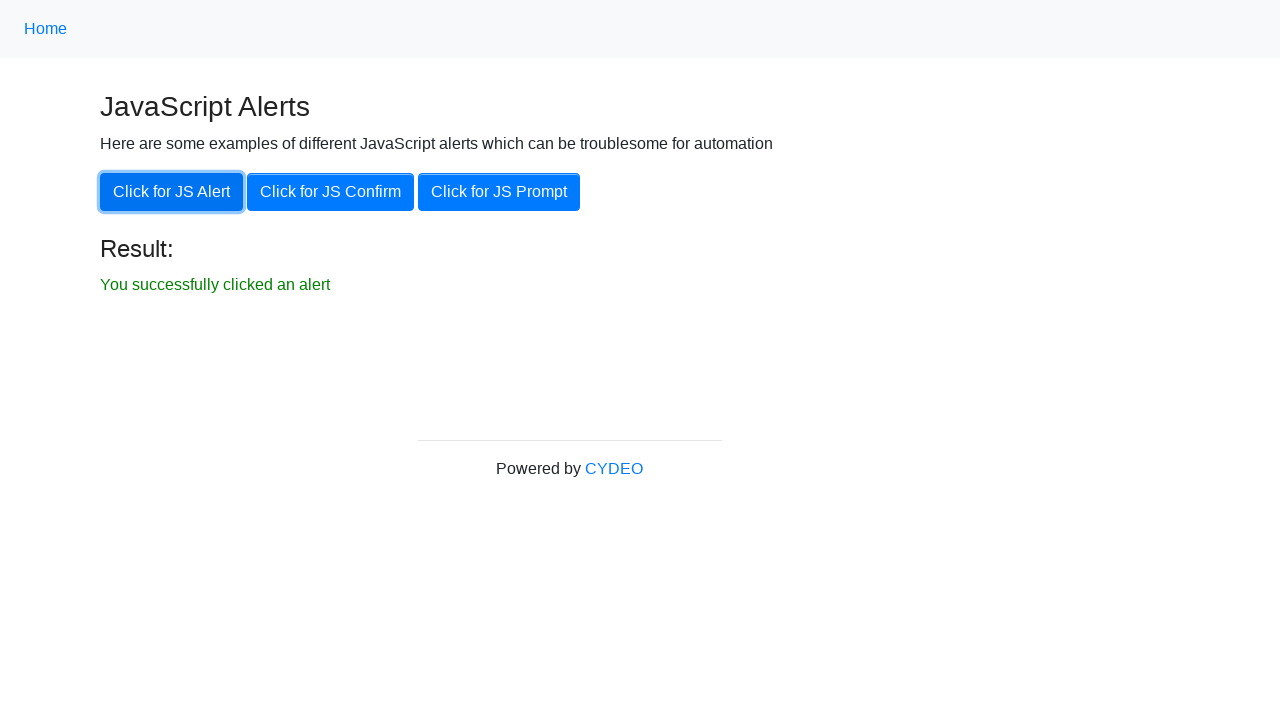

Registered dialog handler to accept alerts
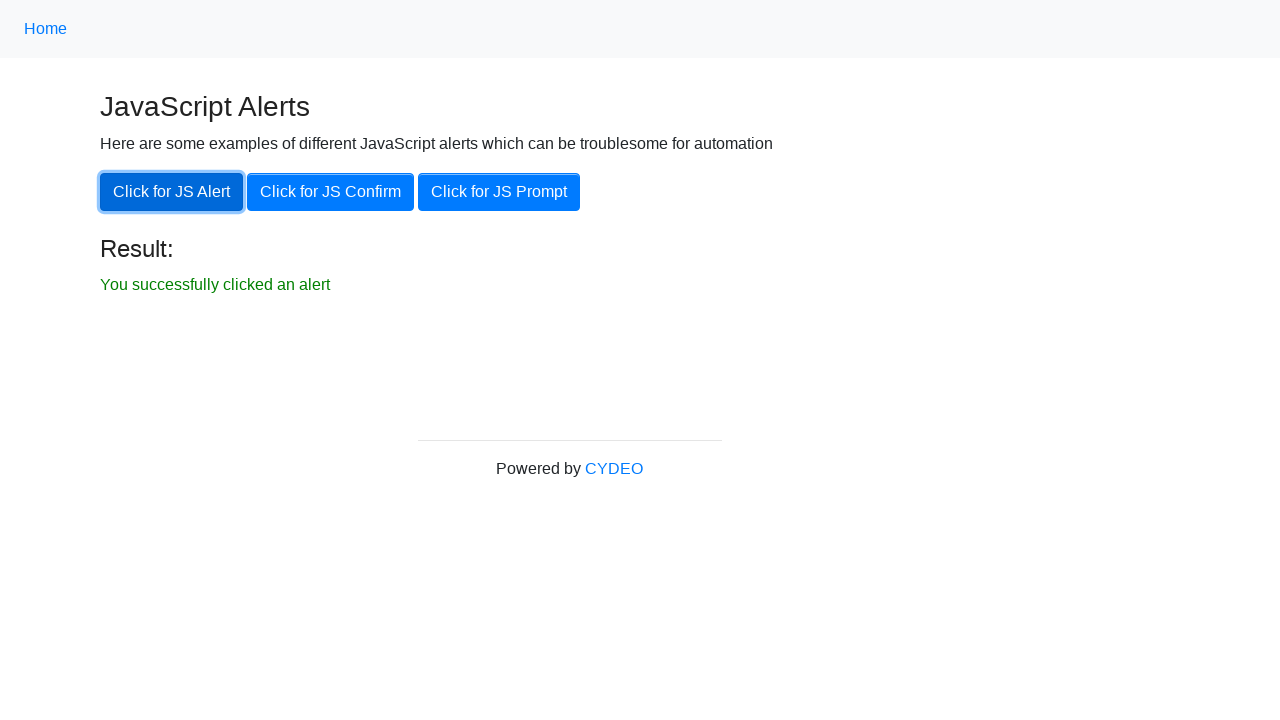

Clicked the 'Click for JS Alert' button again to trigger alert at (172, 192) on xpath=//button[.='Click for JS Alert']
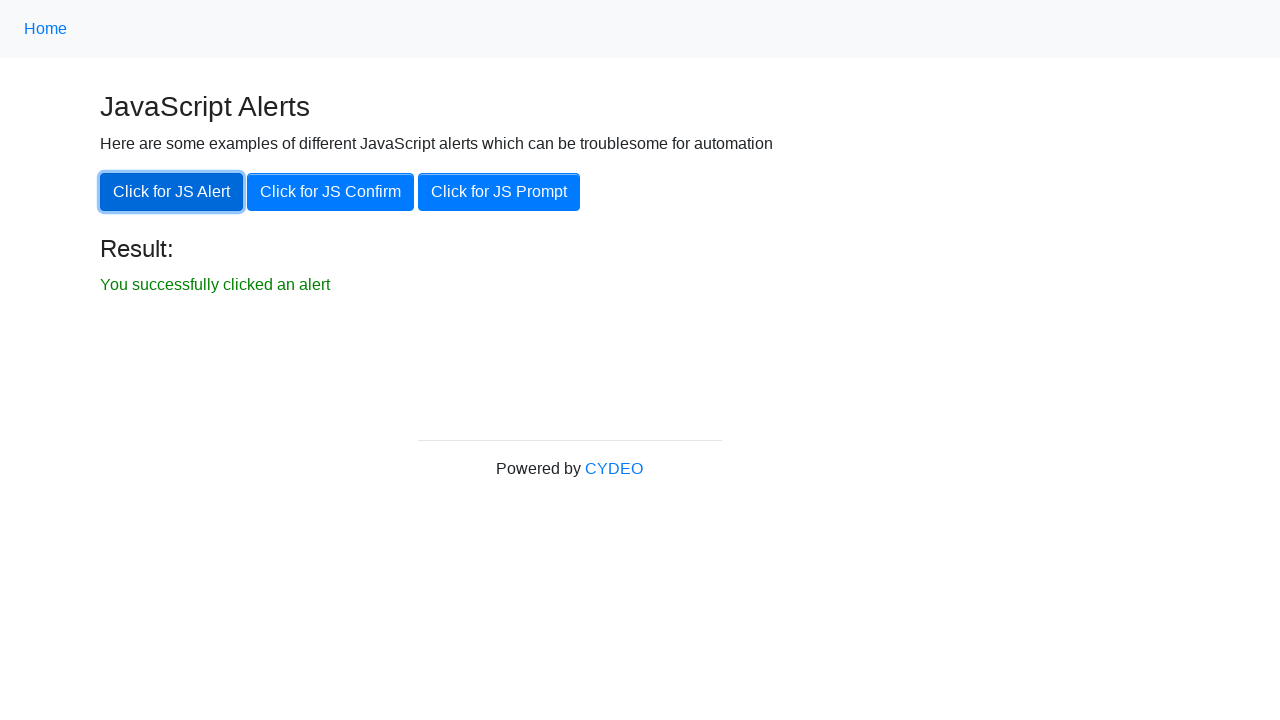

Result element loaded and became visible
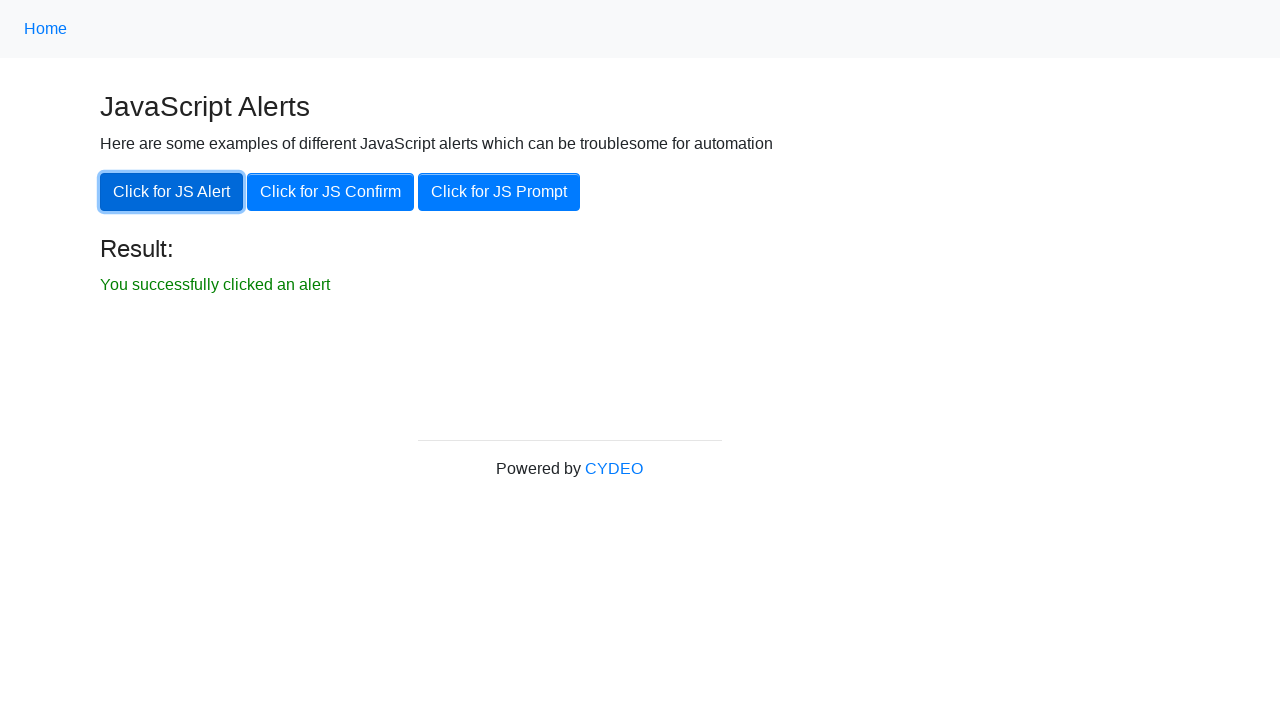

Verified success message displays 'You successfully clicked an alert'
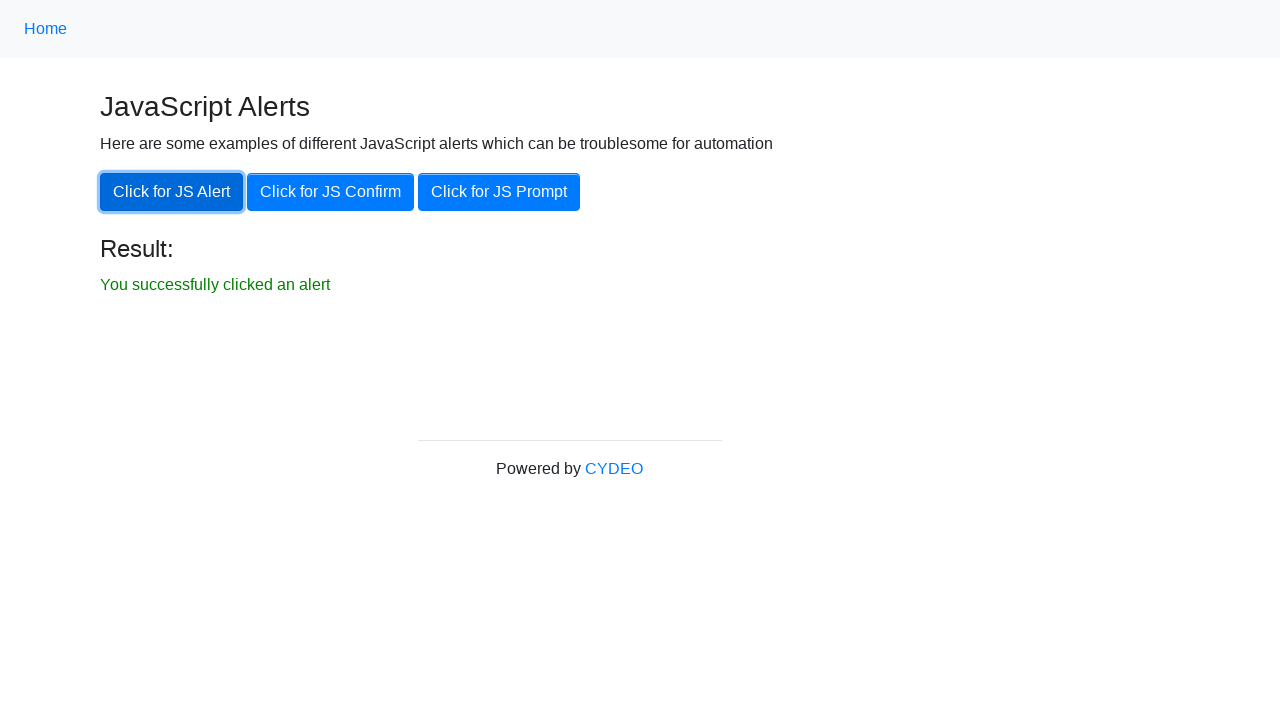

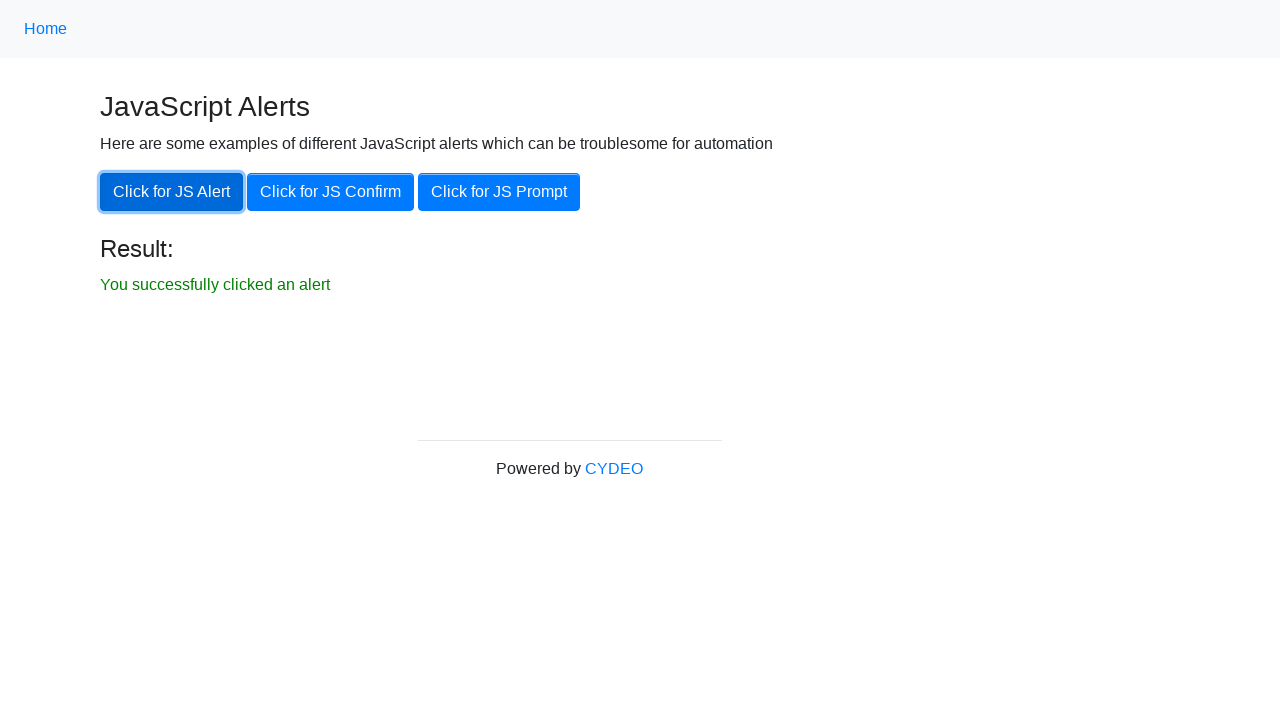